Tests clicking the "jobs" link and verifies redirection to the jobs page

Starting URL: https://news.ycombinator.com

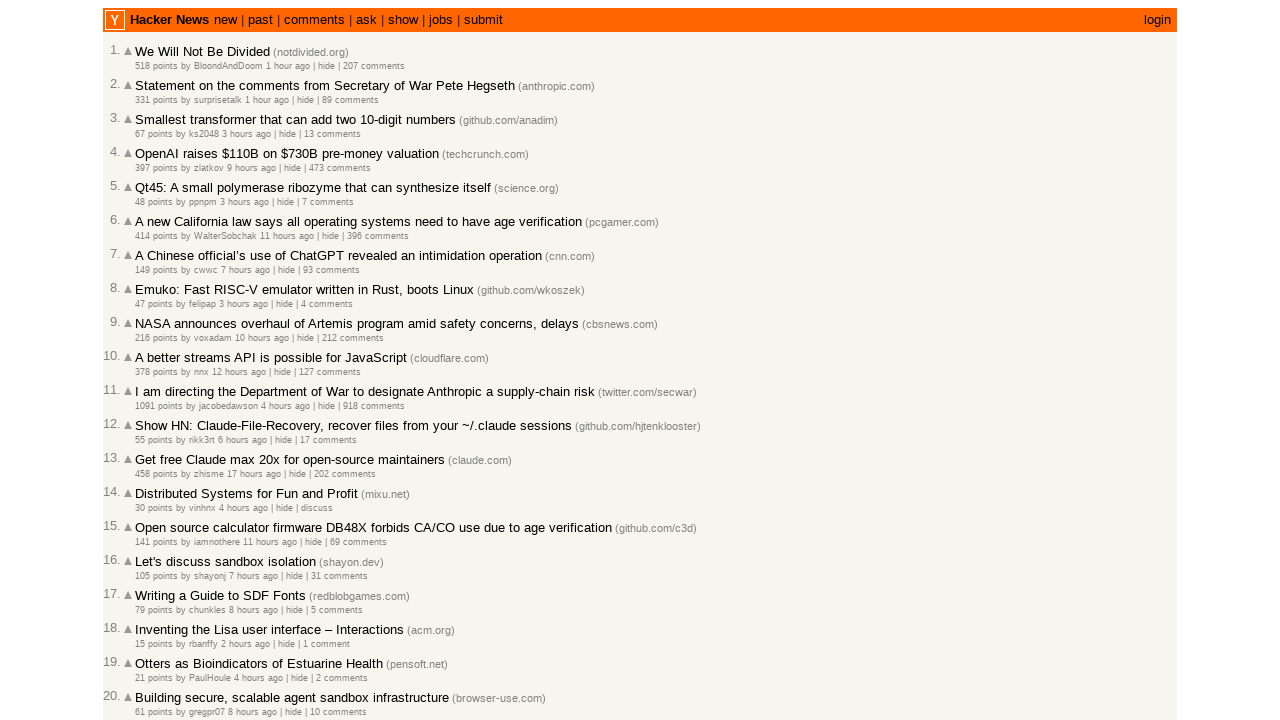

Clicked on the 'jobs' link at (441, 20) on a:text('jobs')
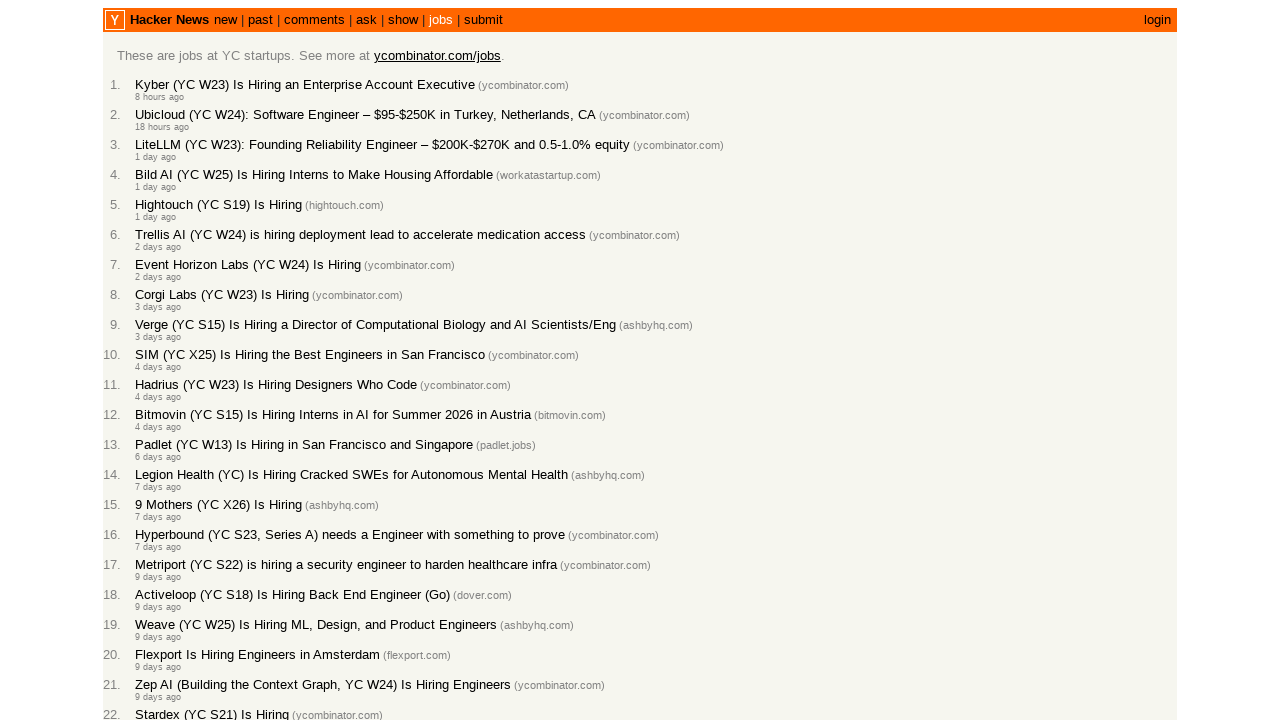

Jobs page loaded successfully
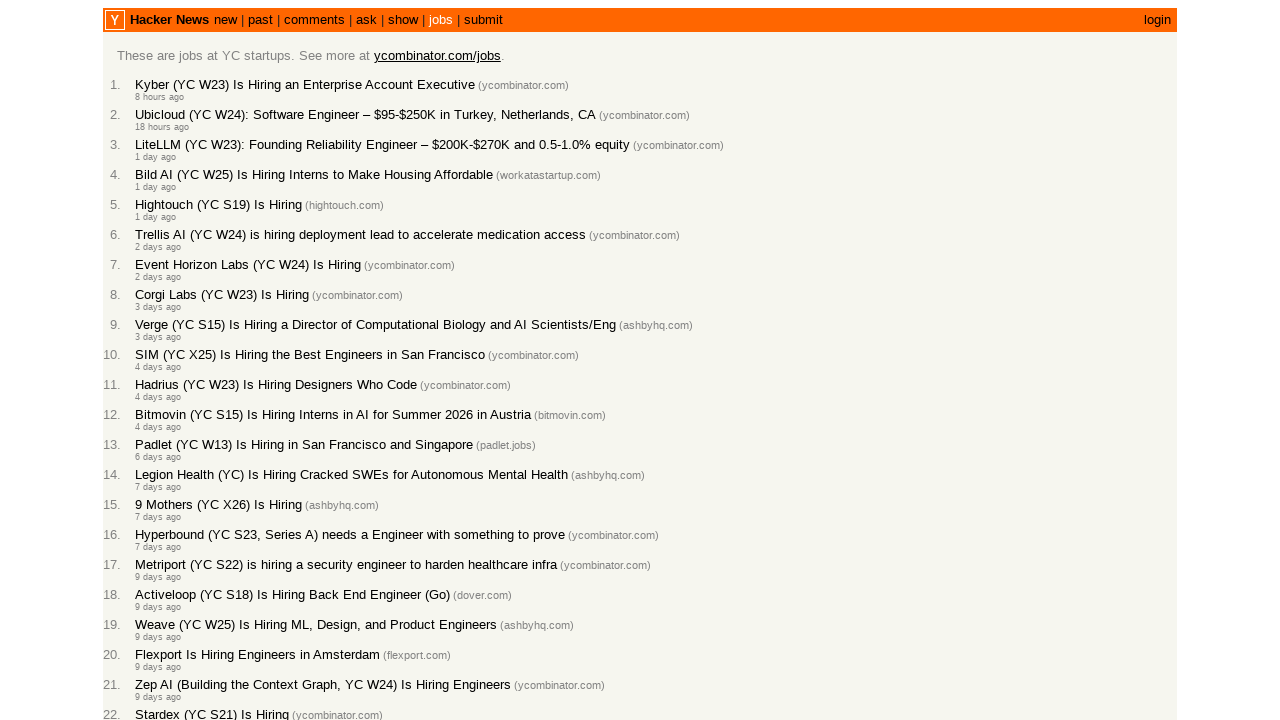

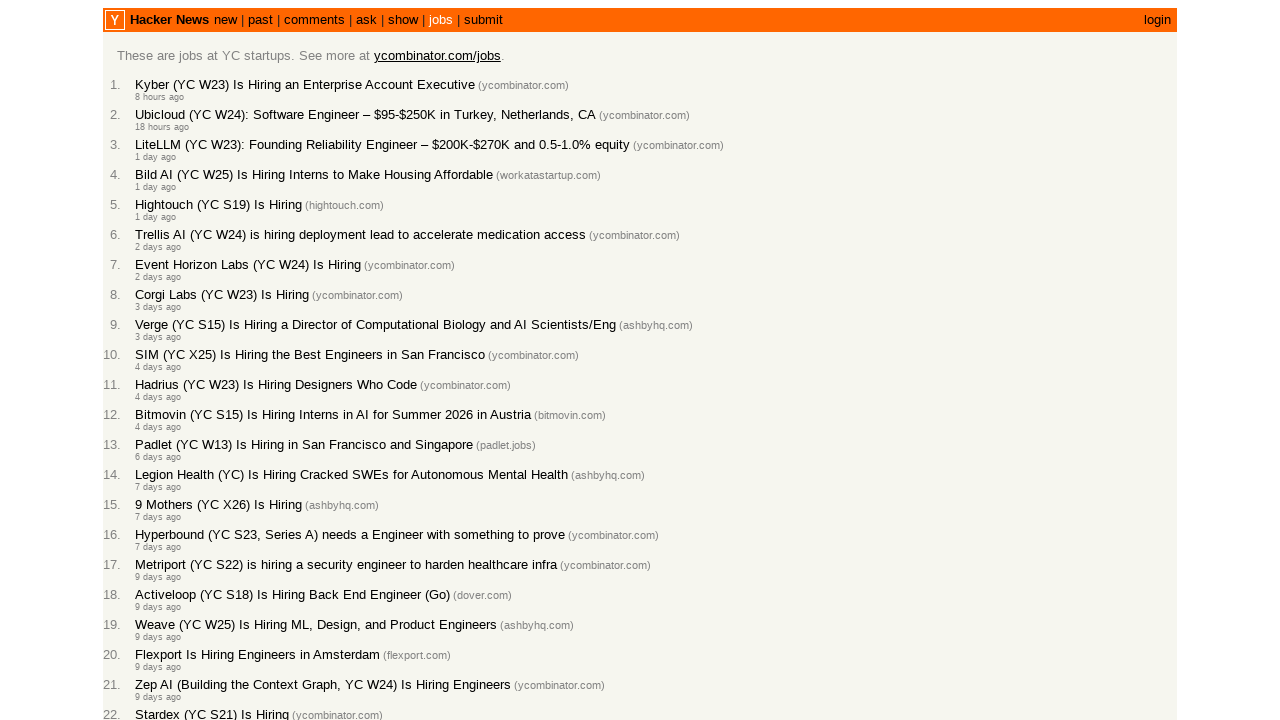